Tests drag-and-drop functionality on the jQuery UI draggable demo page by switching to an iframe and dragging an element to a new position.

Starting URL: https://jqueryui.com/draggable/

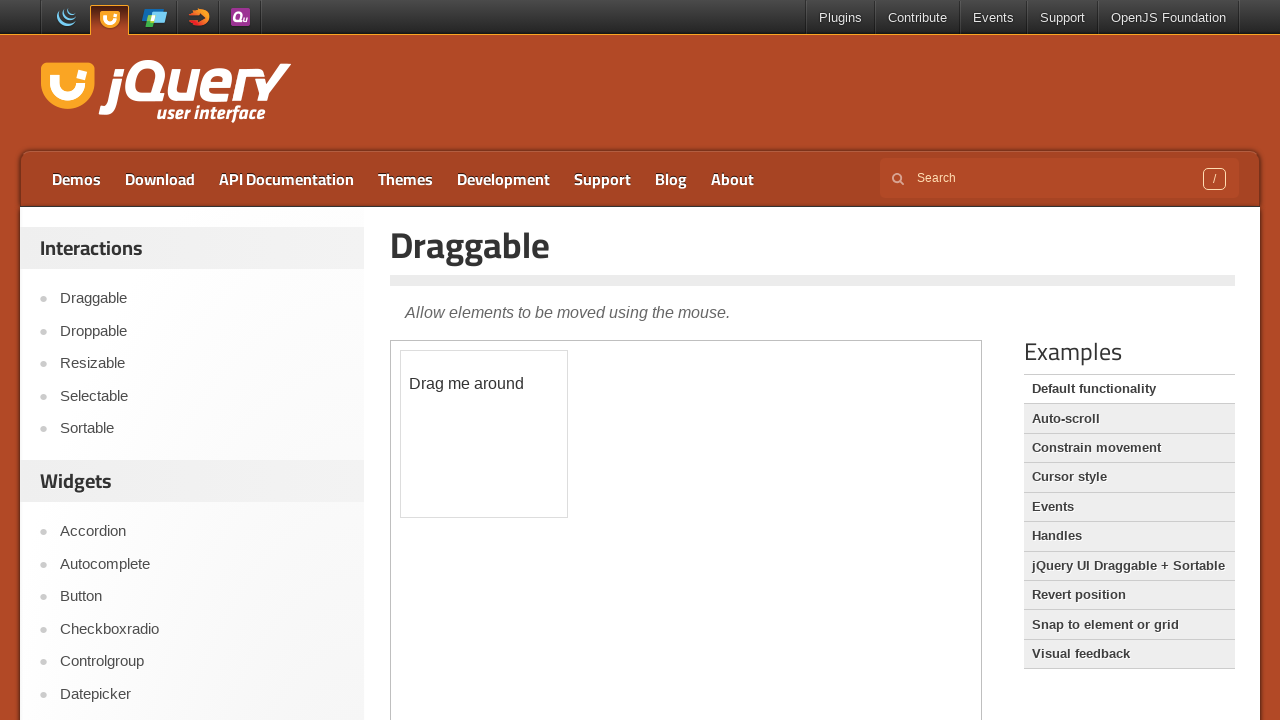

Located the demo iframe
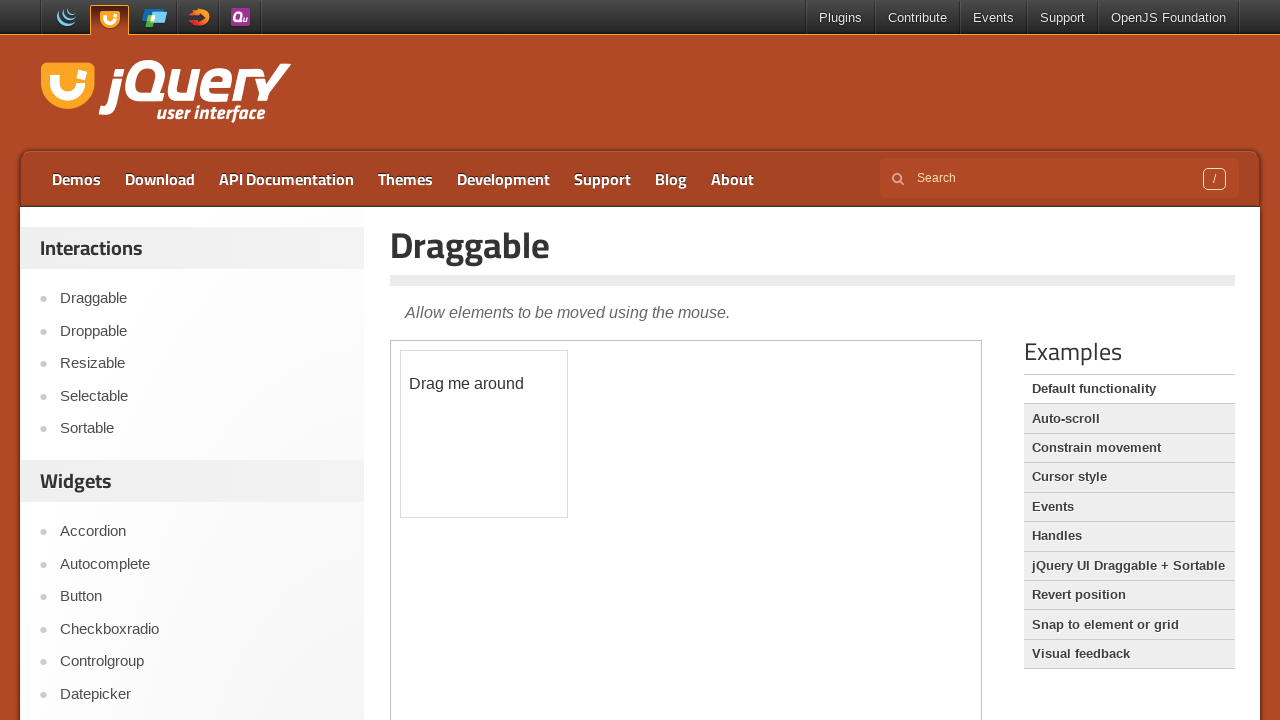

Located the draggable element within the iframe
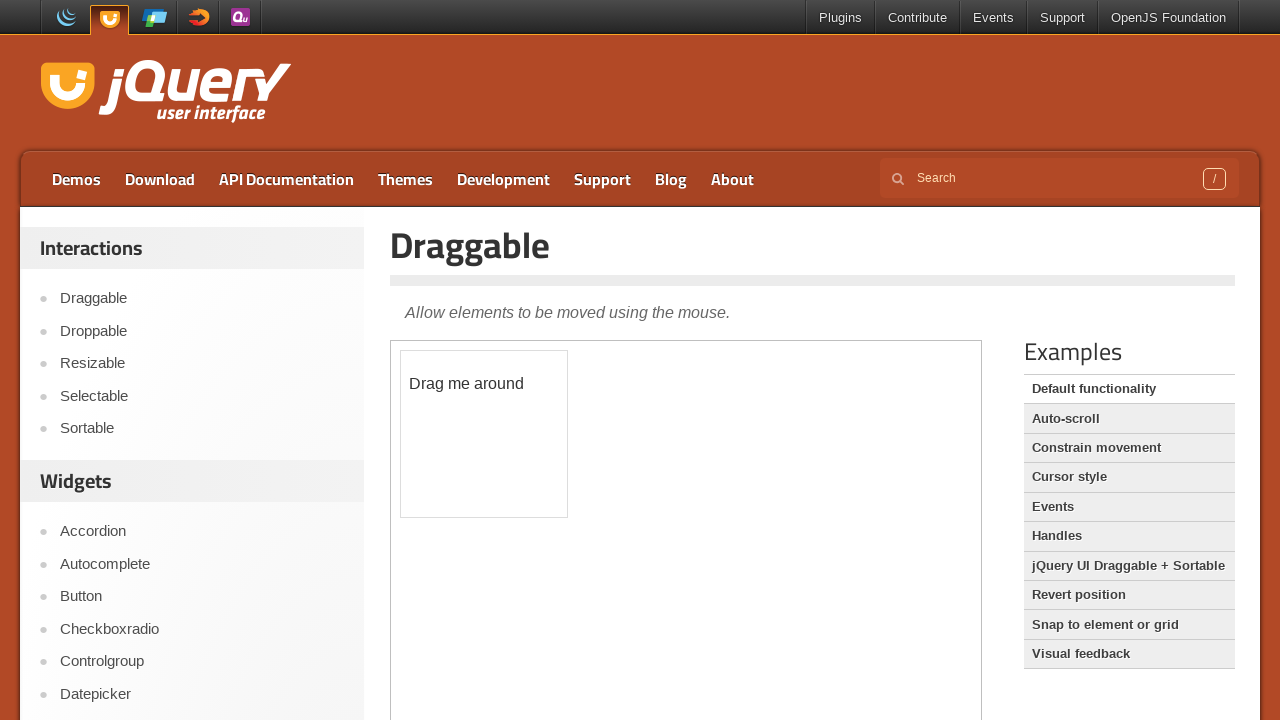

Retrieved bounding box of the draggable element
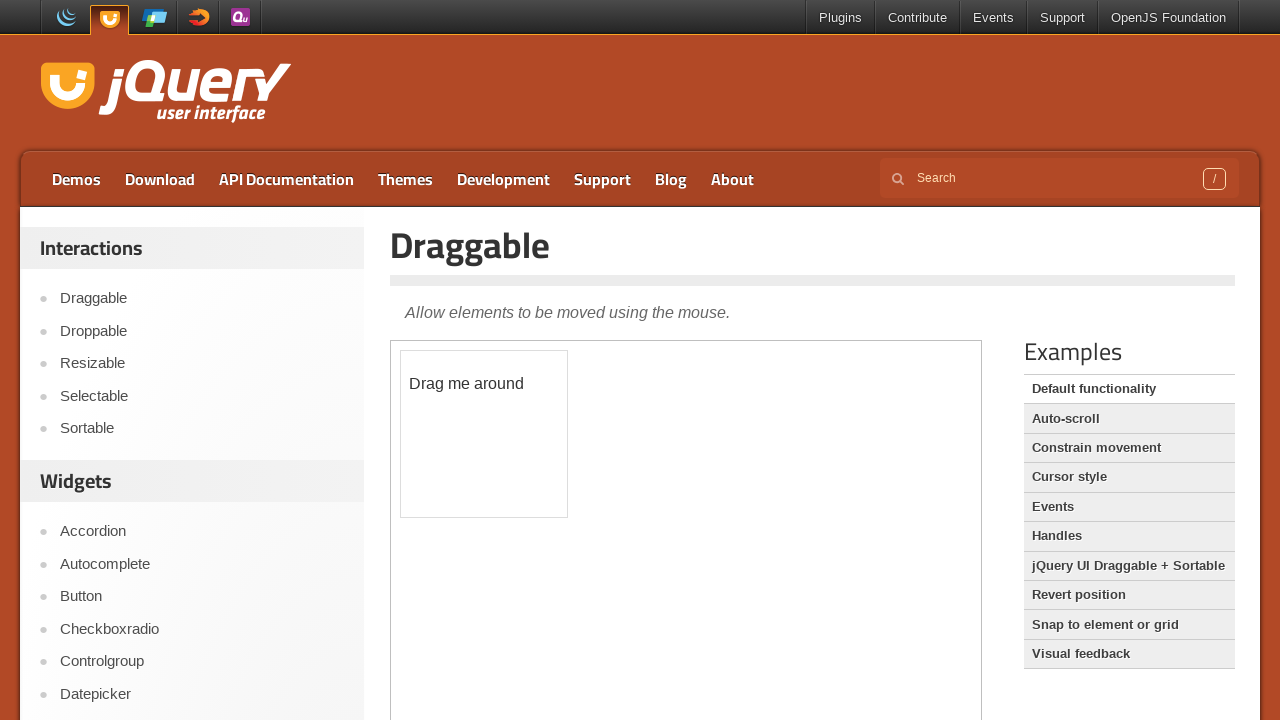

Moved mouse to center of draggable element at (484, 434)
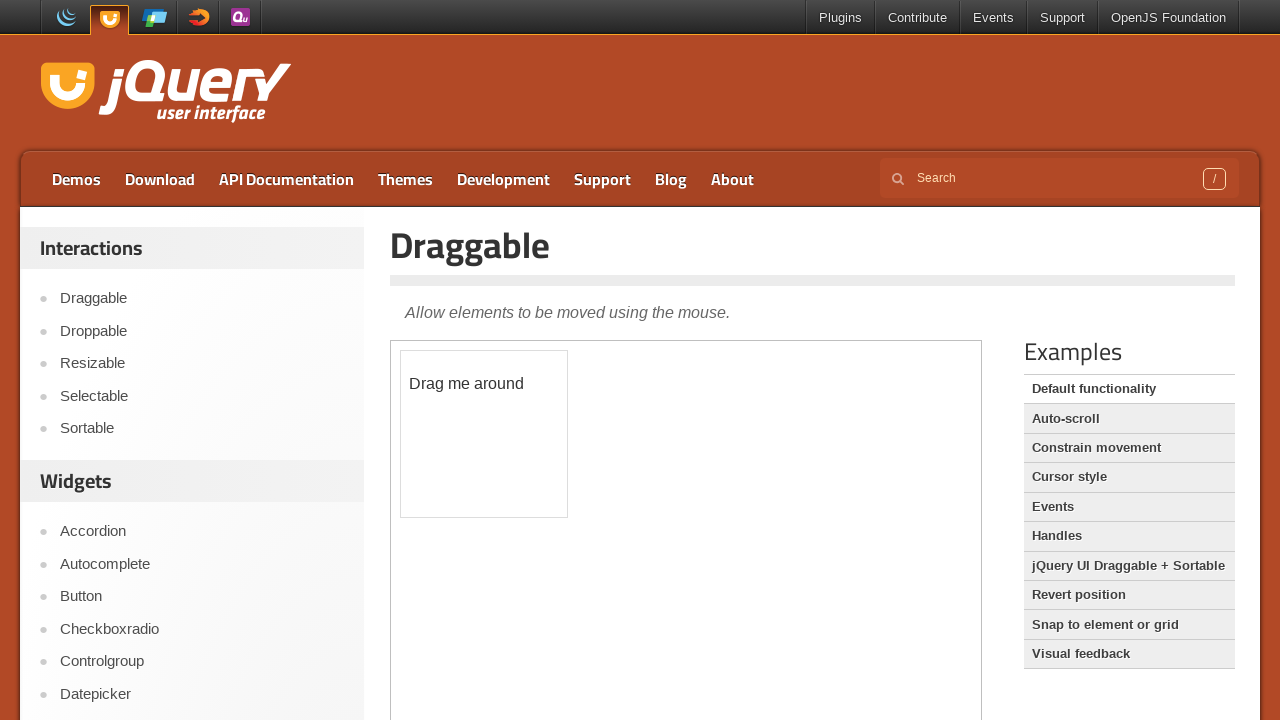

Pressed mouse button down on draggable element at (484, 434)
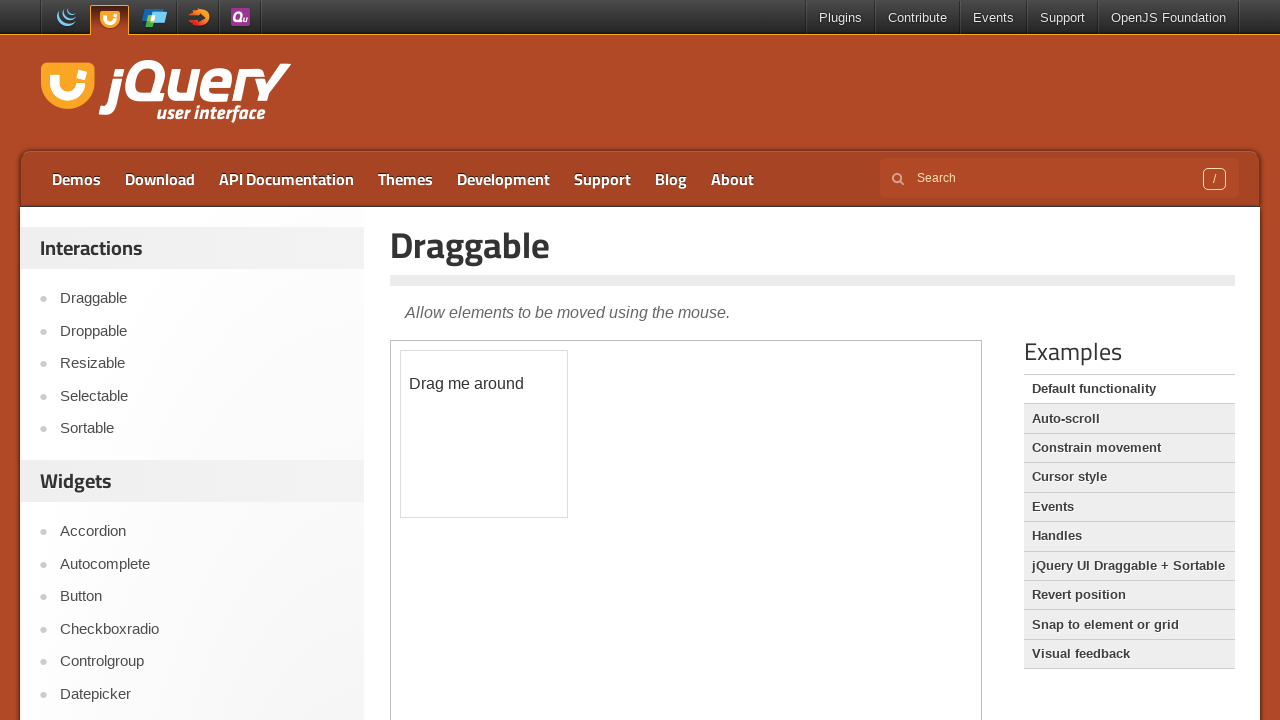

Dragged element by offset (235, 67) at (719, 501)
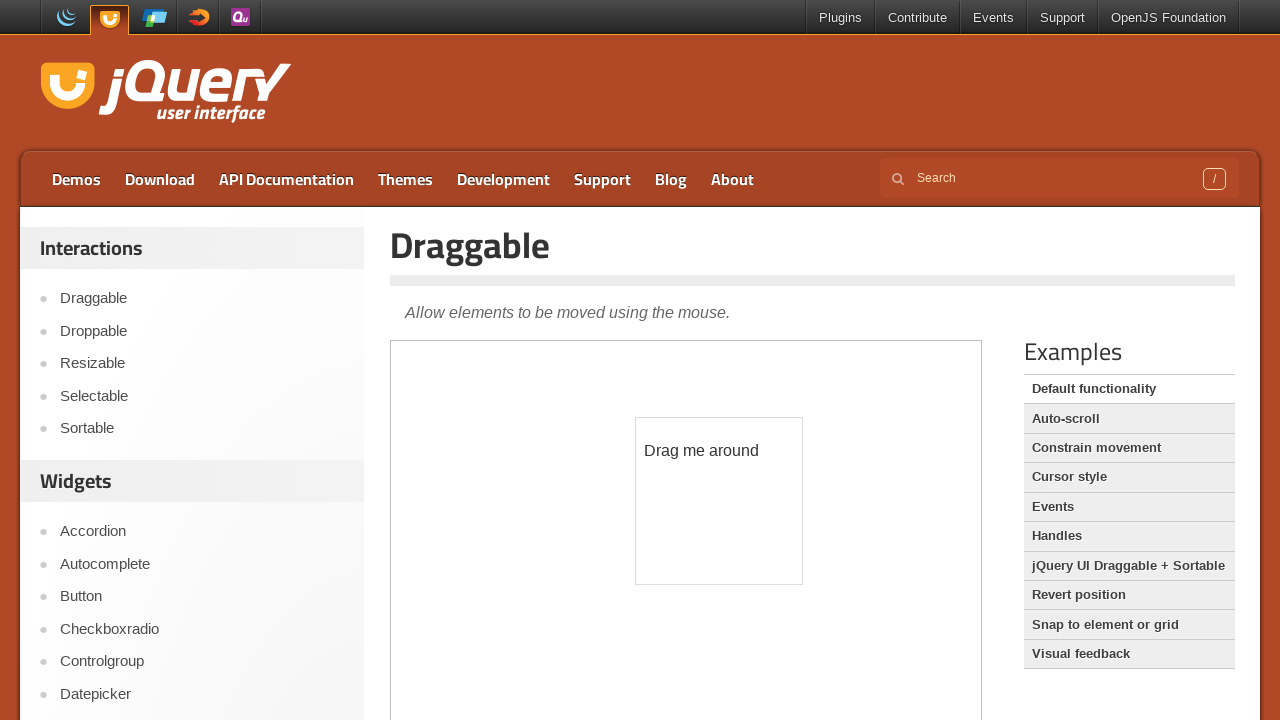

Released mouse button to complete drag operation at (719, 501)
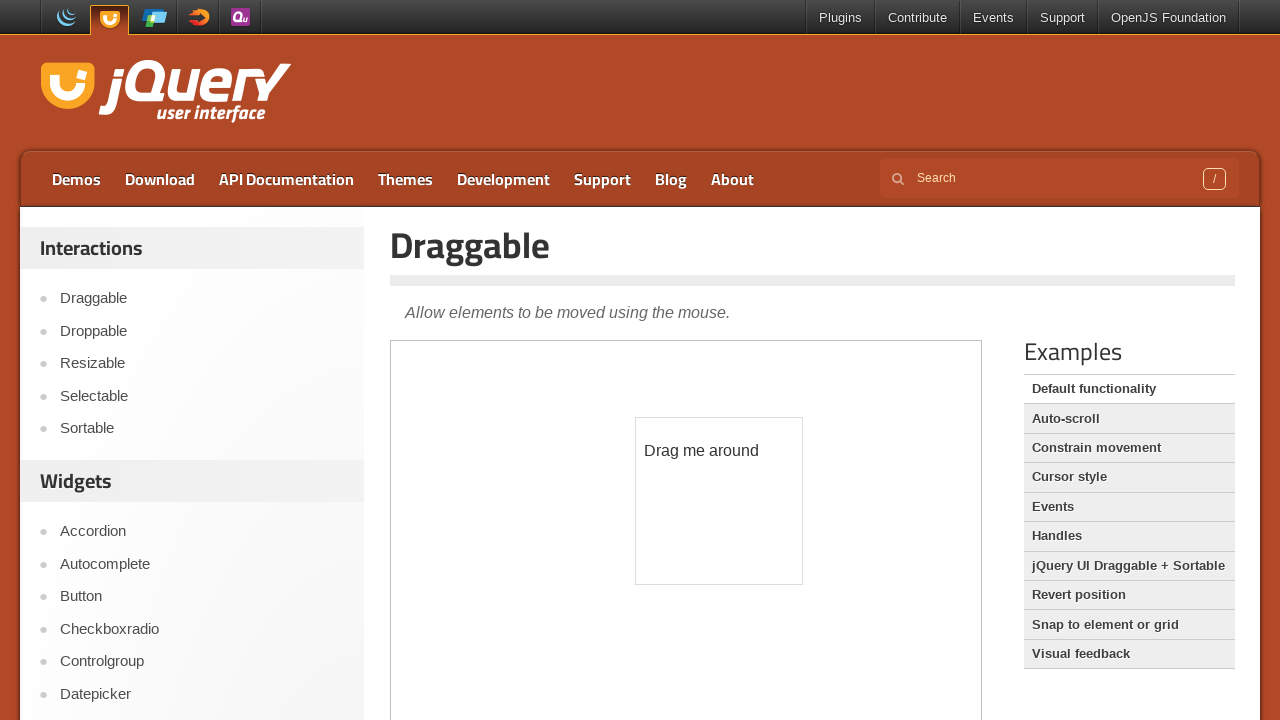

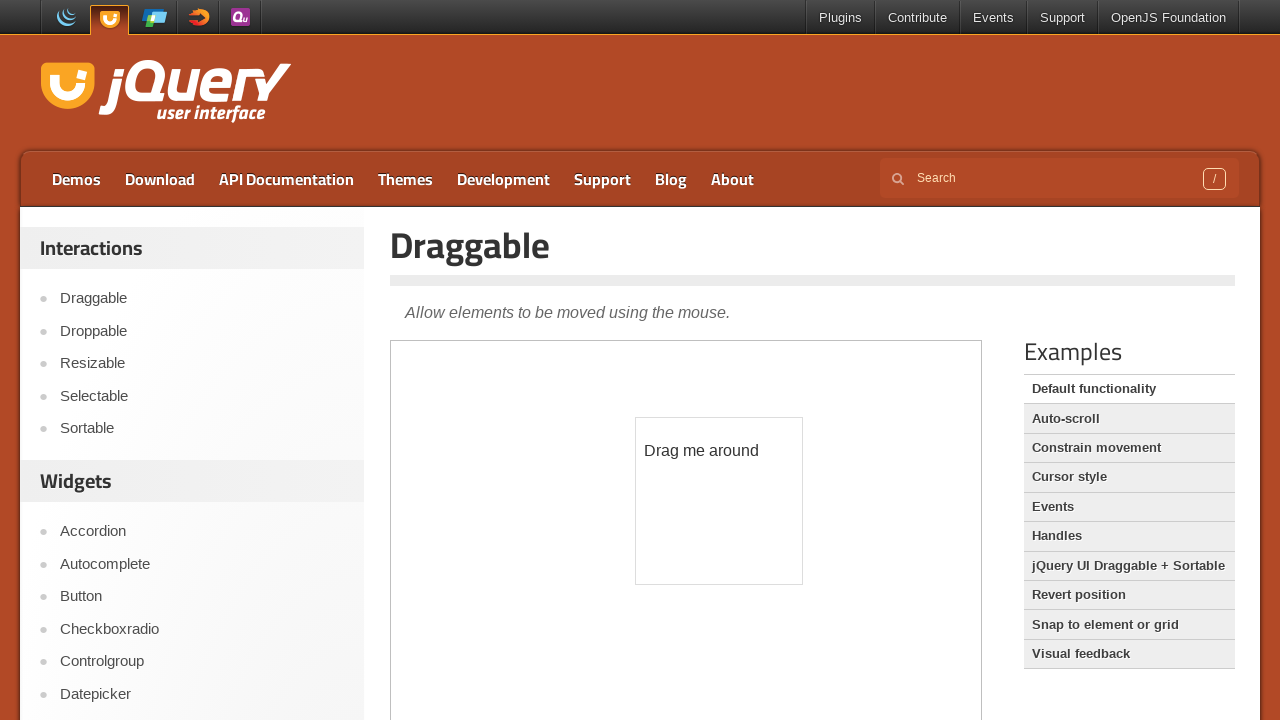